Tests that the Clear completed button displays correct text when items are completed

Starting URL: https://demo.playwright.dev/todomvc

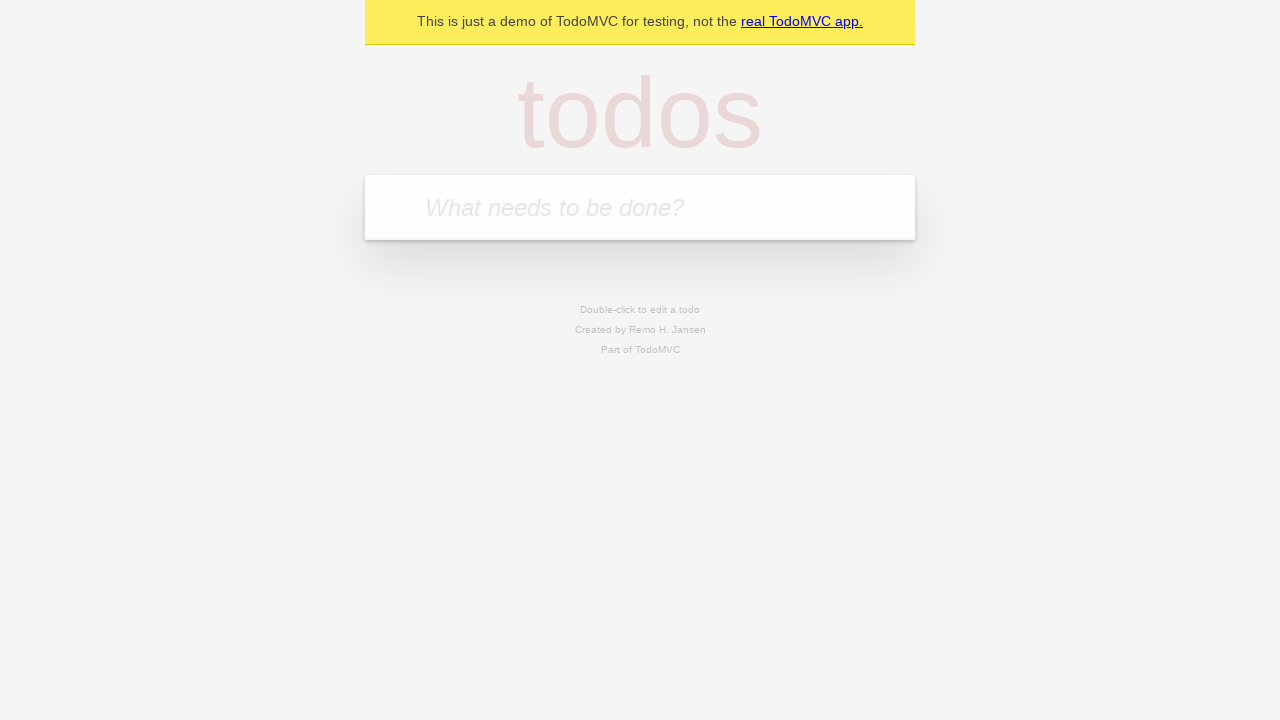

Filled new todo input with 'buy some cheese' on internal:attr=[placeholder="What needs to be done?"i]
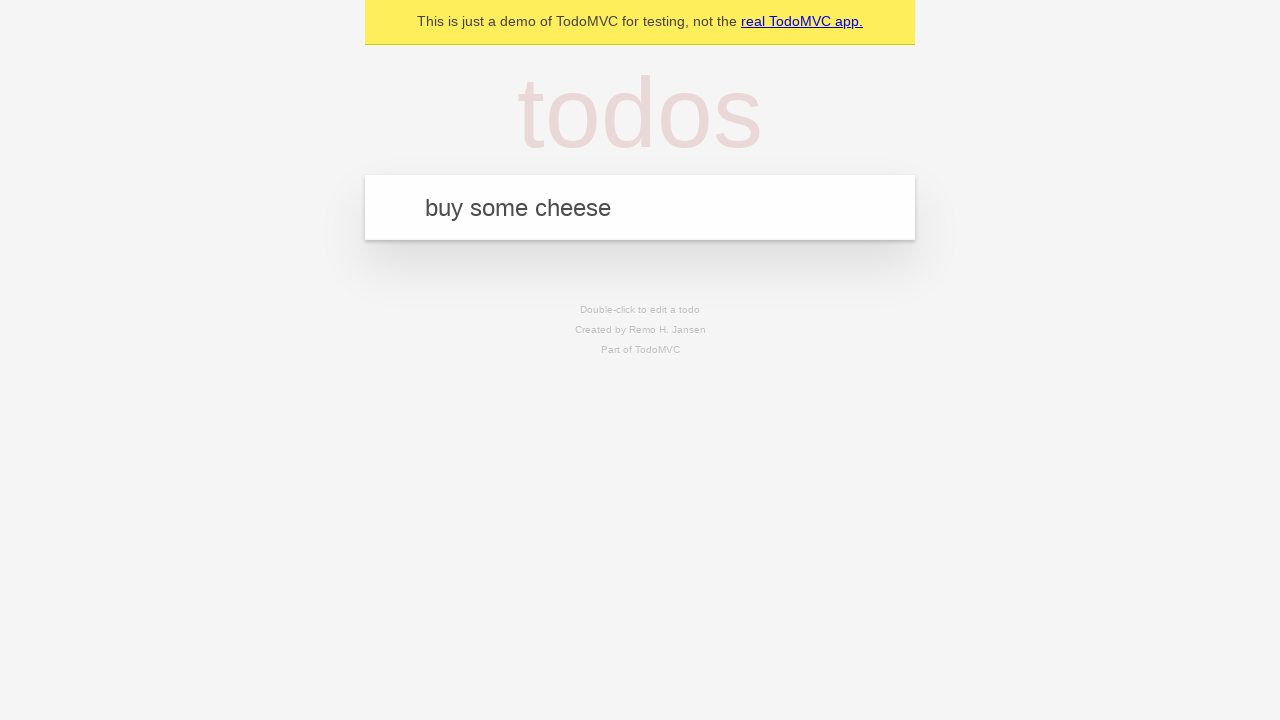

Pressed Enter to create todo 'buy some cheese' on internal:attr=[placeholder="What needs to be done?"i]
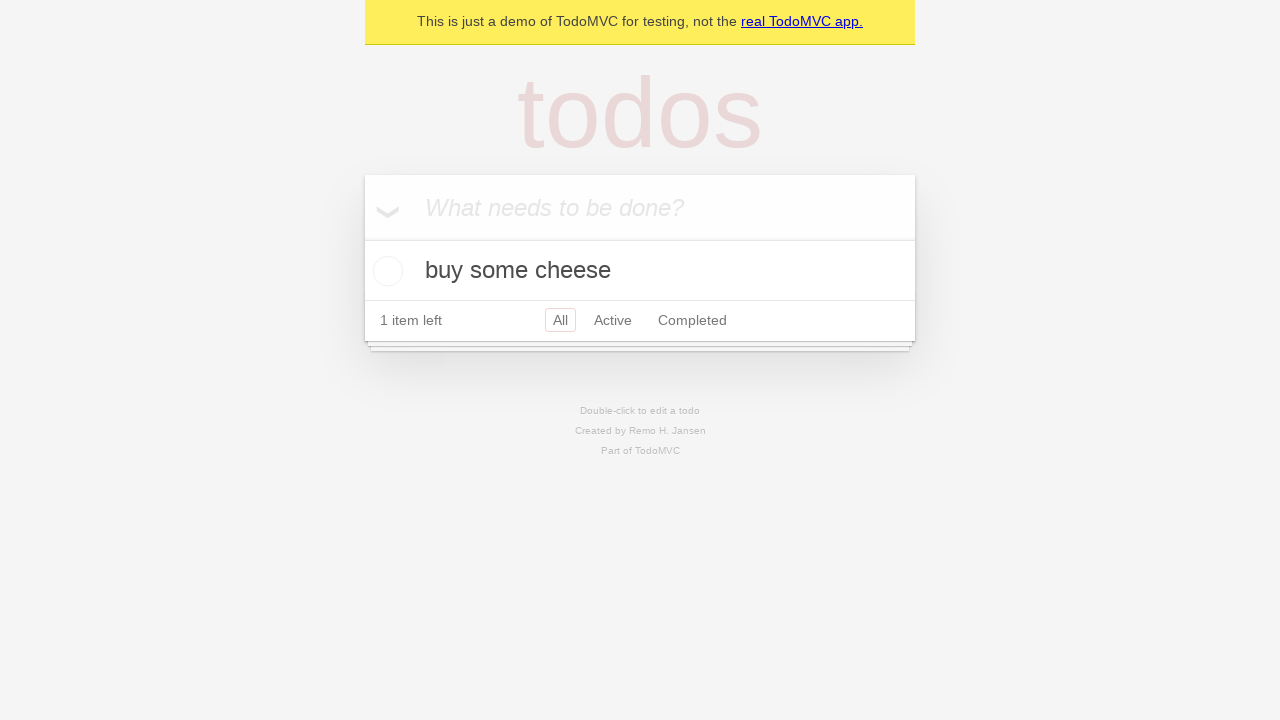

Filled new todo input with 'feed the cat' on internal:attr=[placeholder="What needs to be done?"i]
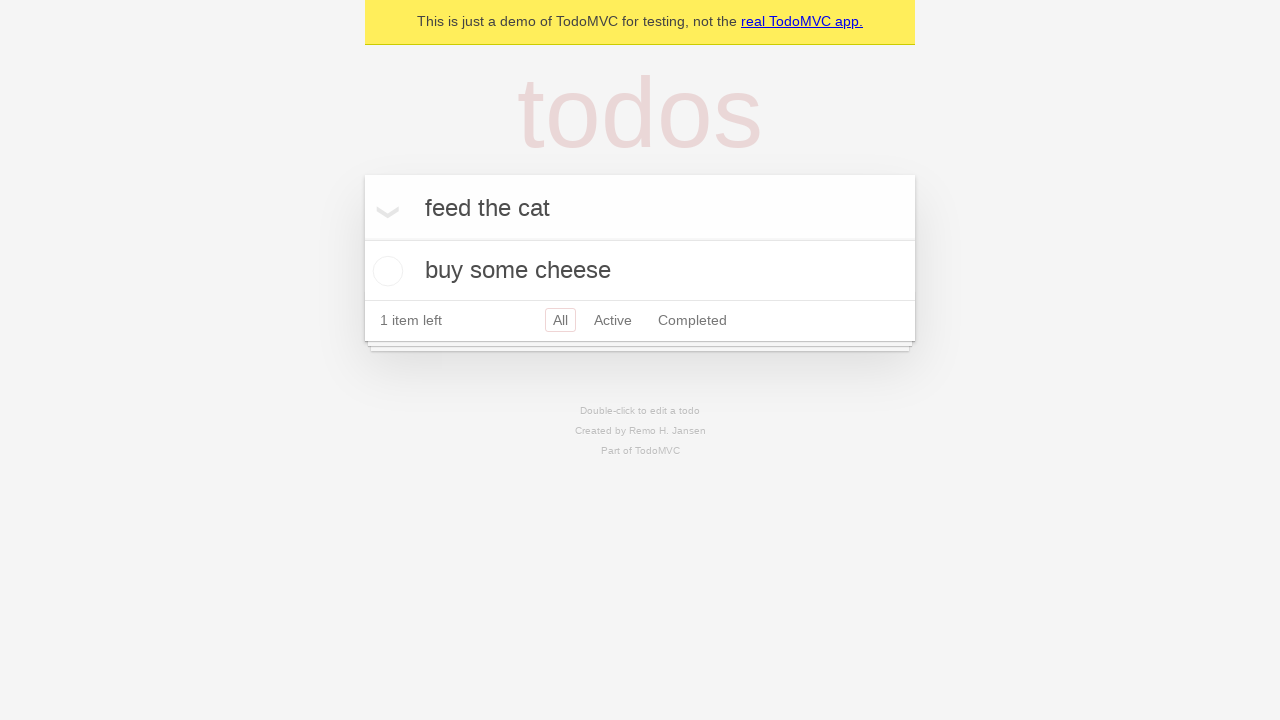

Pressed Enter to create todo 'feed the cat' on internal:attr=[placeholder="What needs to be done?"i]
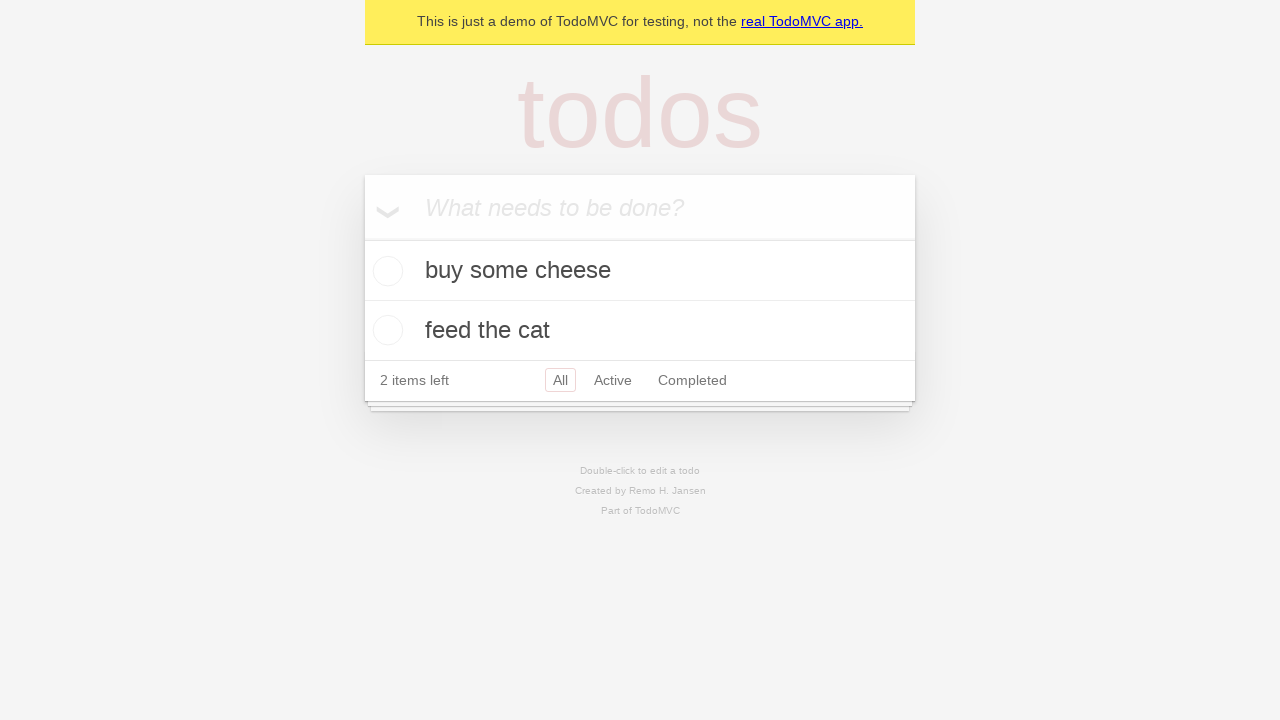

Filled new todo input with 'book a doctors appointment' on internal:attr=[placeholder="What needs to be done?"i]
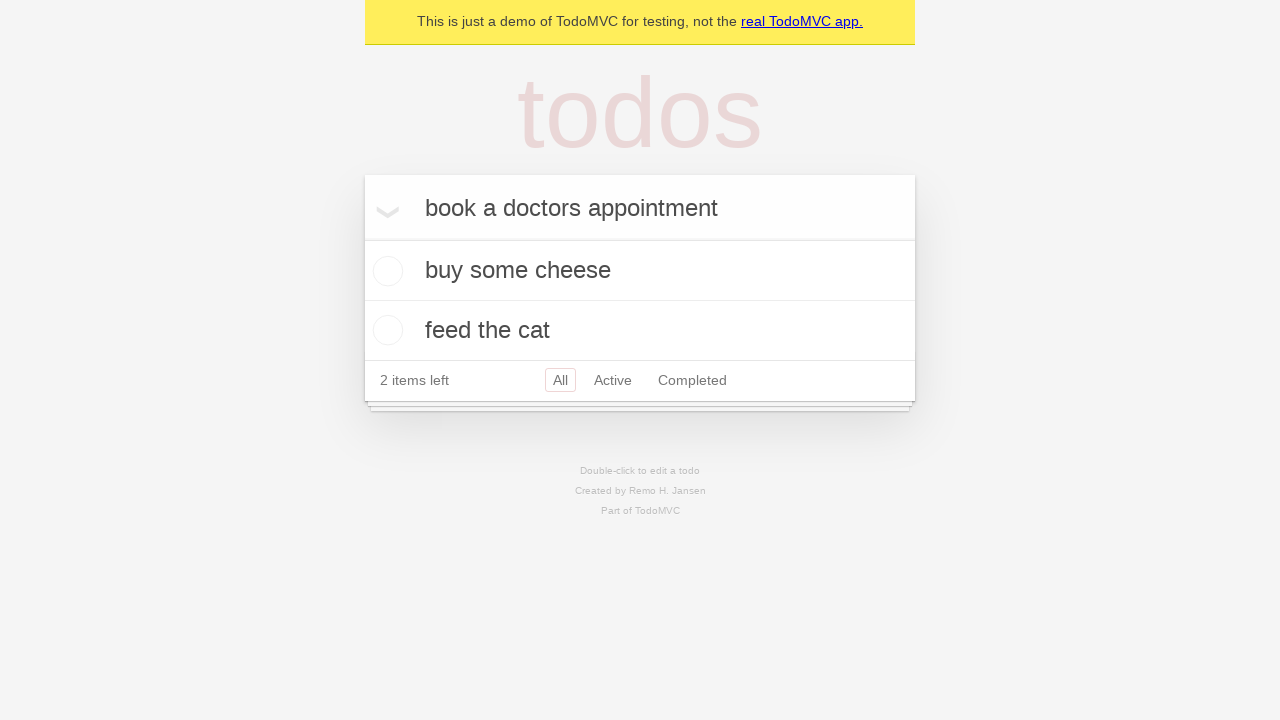

Pressed Enter to create todo 'book a doctors appointment' on internal:attr=[placeholder="What needs to be done?"i]
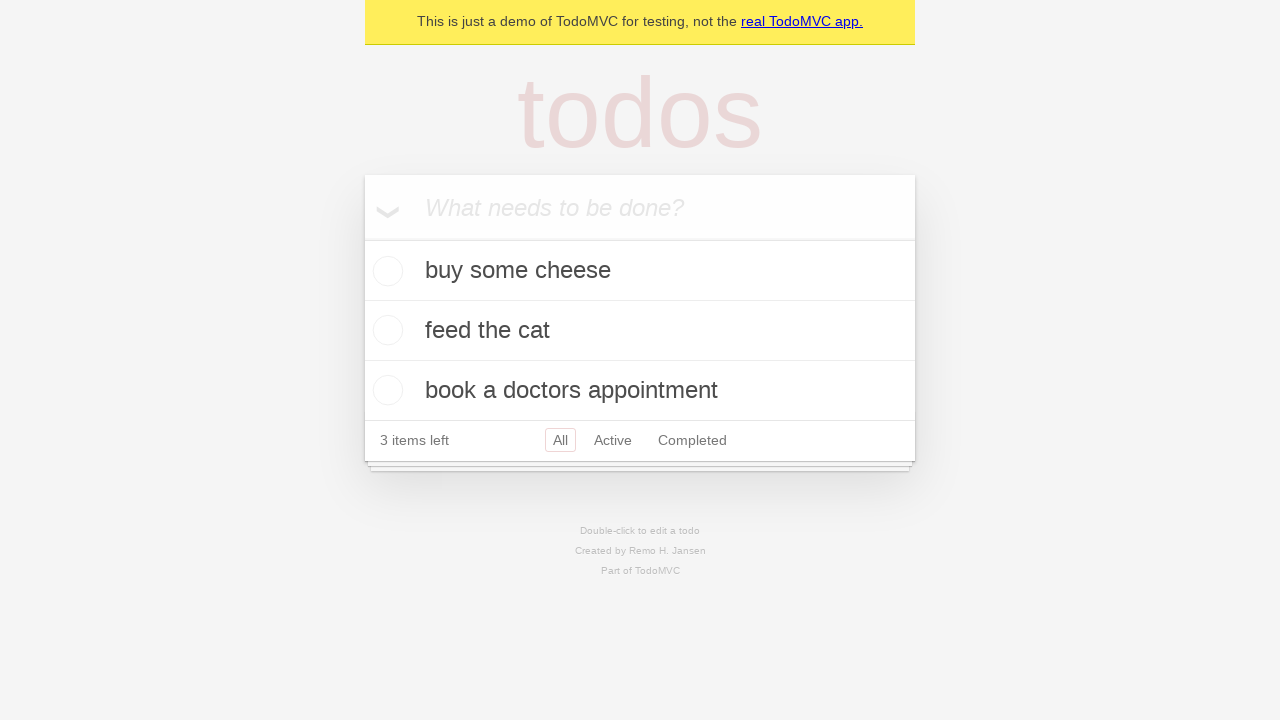

Waited for all three todo items to load
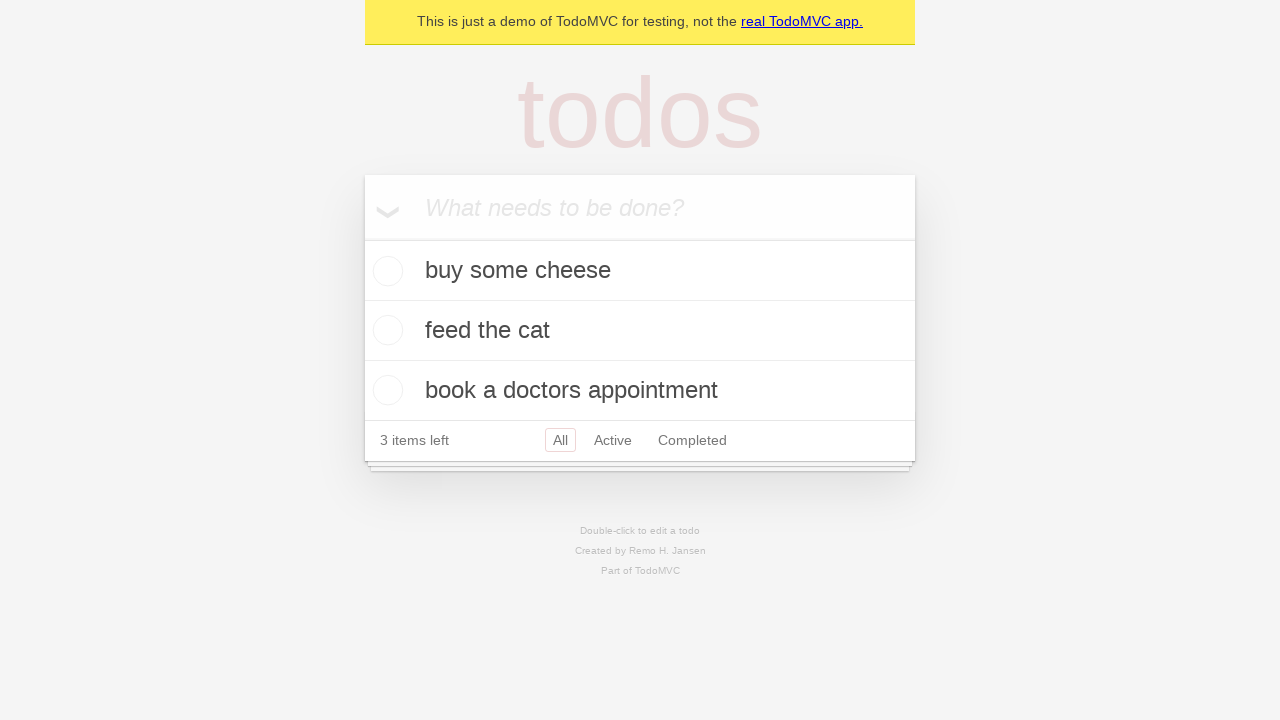

Checked the first todo item as completed at (385, 271) on .todo-list li .toggle >> nth=0
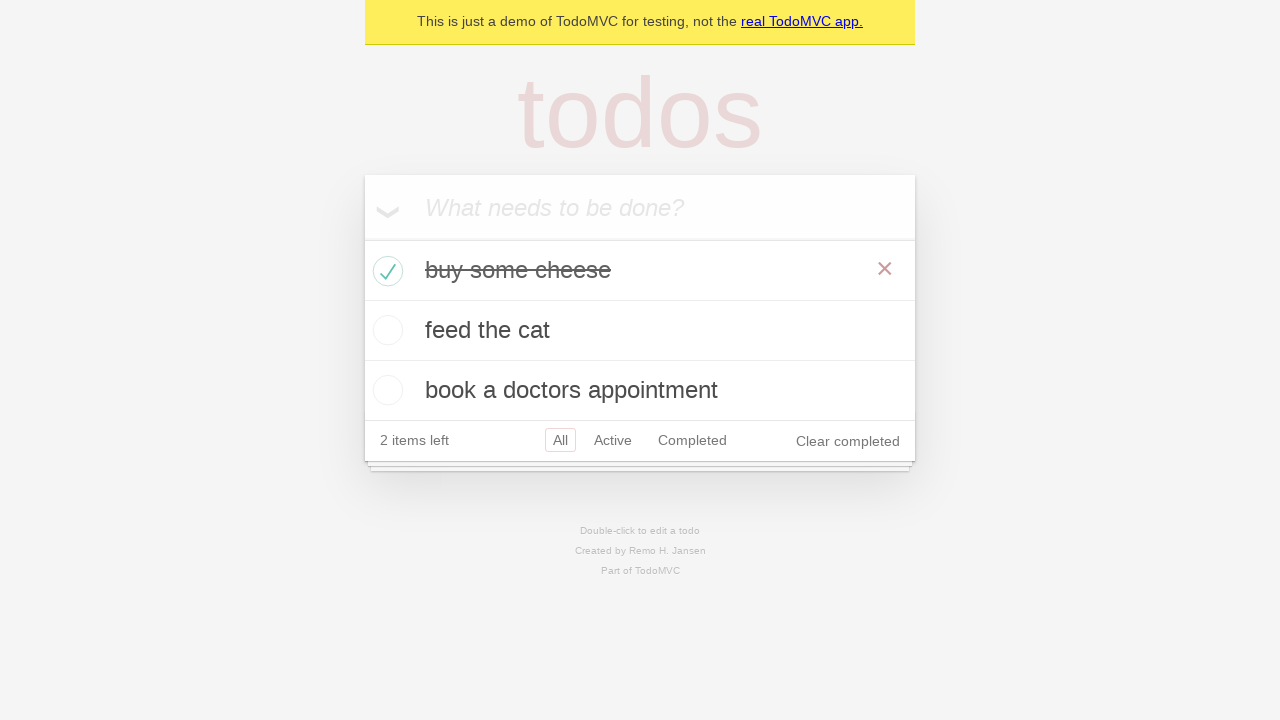

Clear completed button appeared
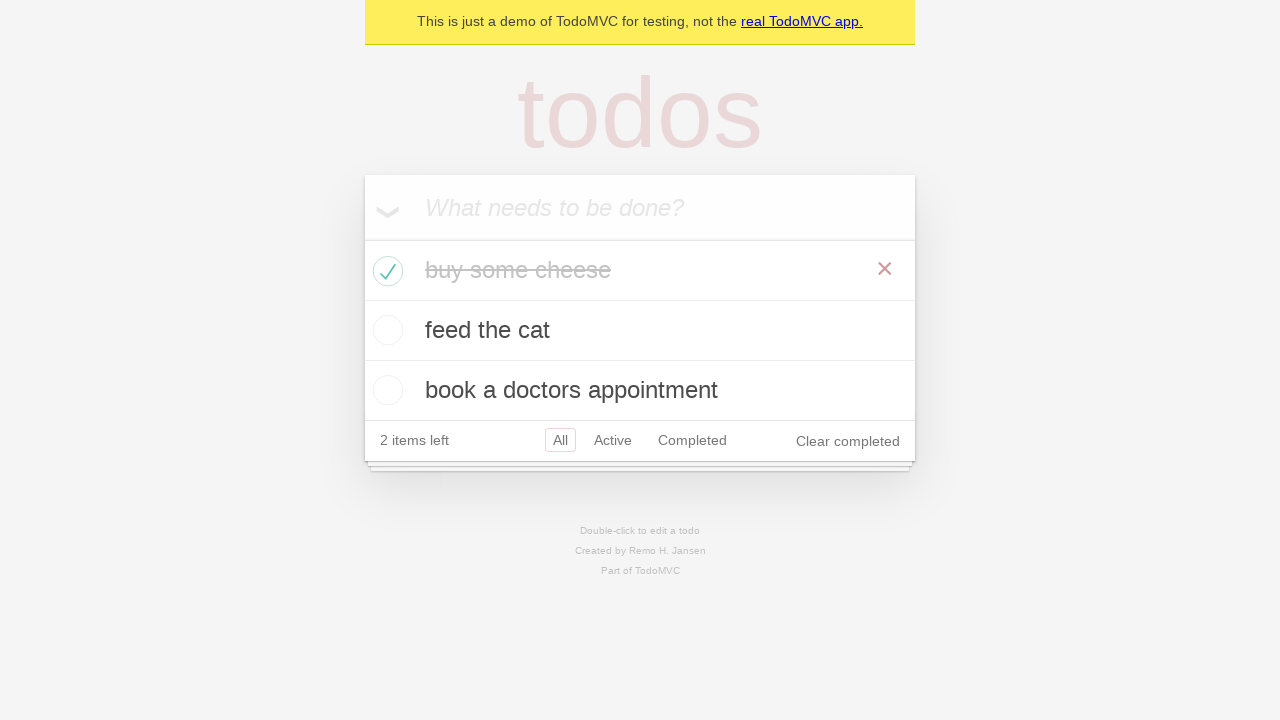

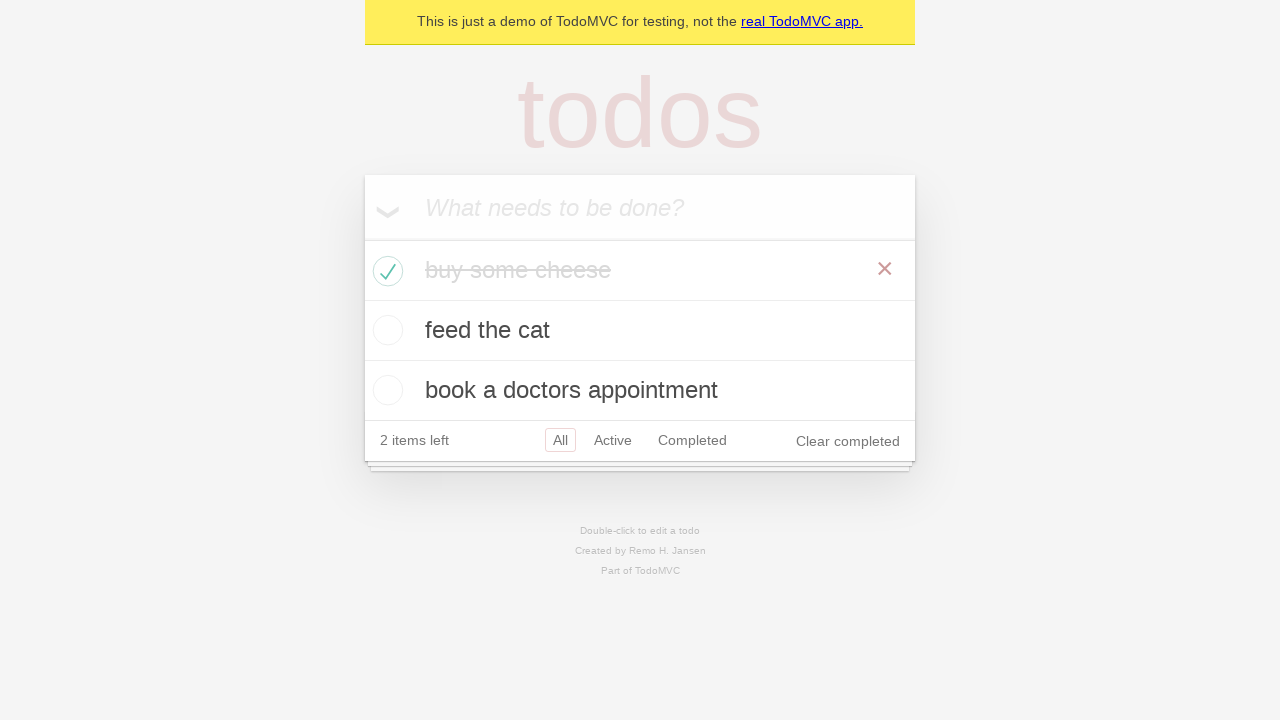